Tests React Semantic UI dropdown by selecting different names and verifying the selections

Starting URL: https://react.semantic-ui.com/maximize/dropdown-example-selection/

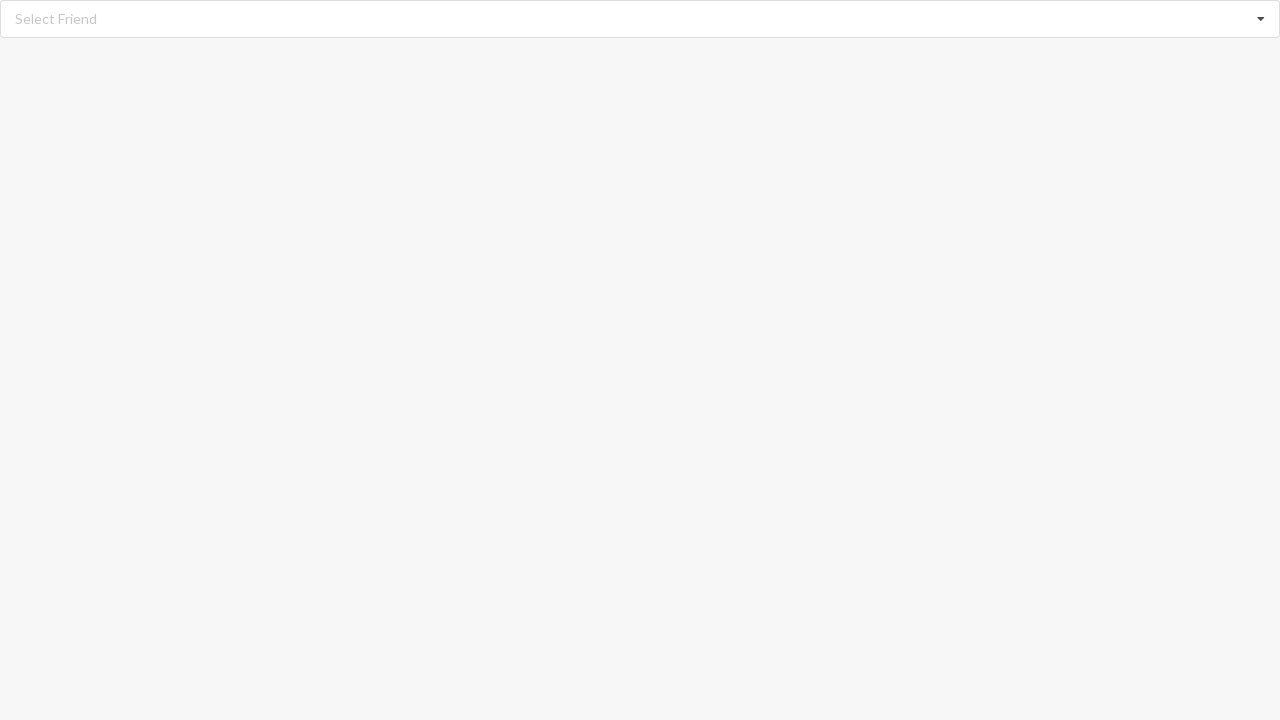

Clicked dropdown icon to open options at (1261, 19) on i.dropdown.icon
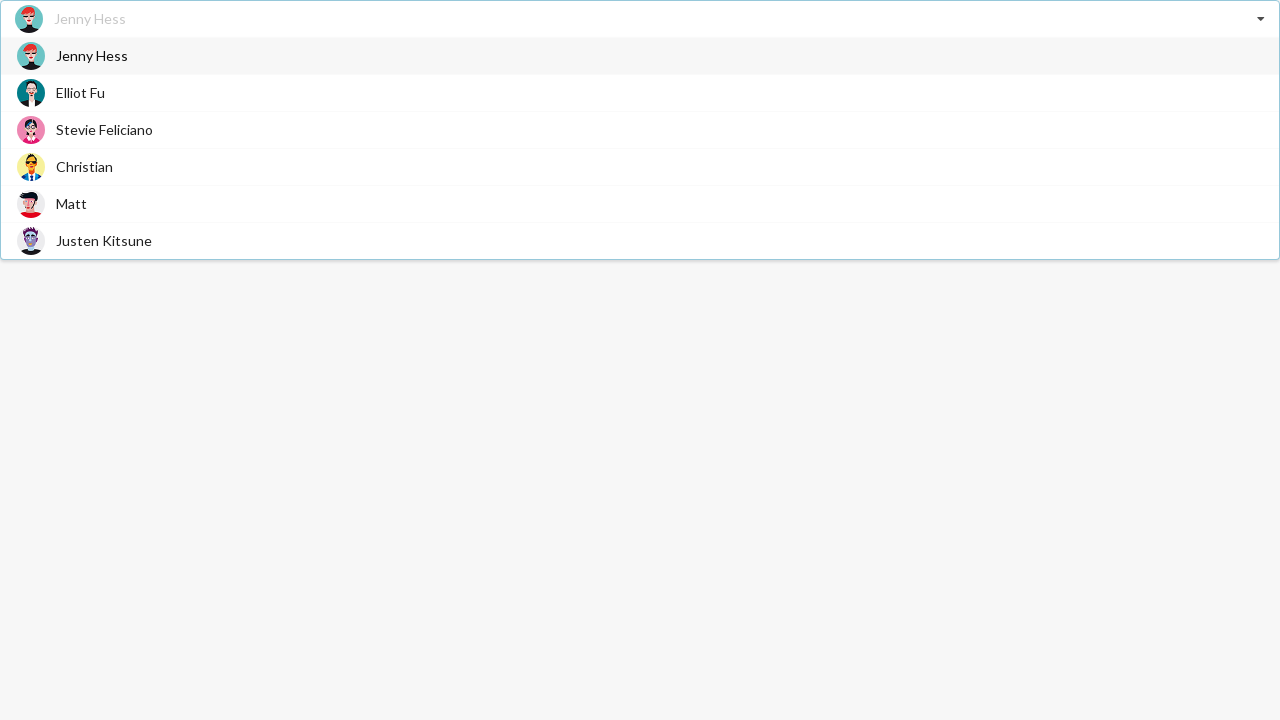

Dropdown menu loaded with options
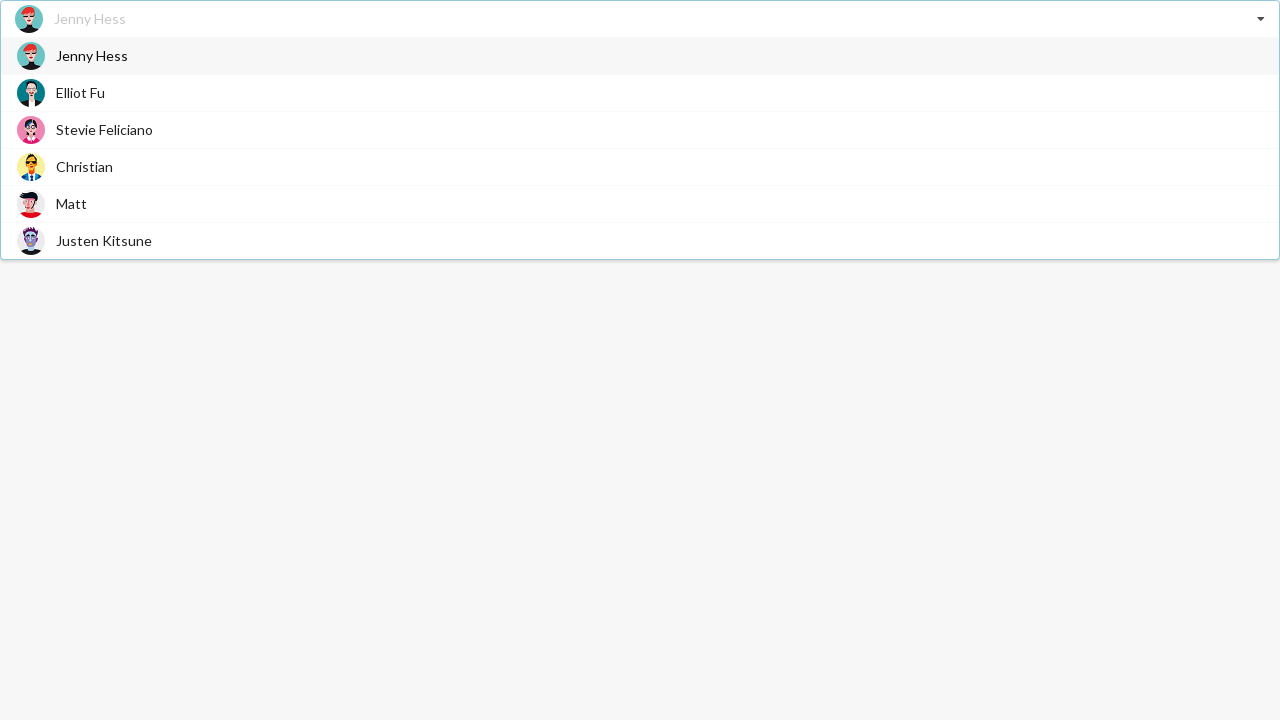

Selected 'Stevie Feliciano' from dropdown at (104, 130) on span.text:has-text('Stevie Feliciano')
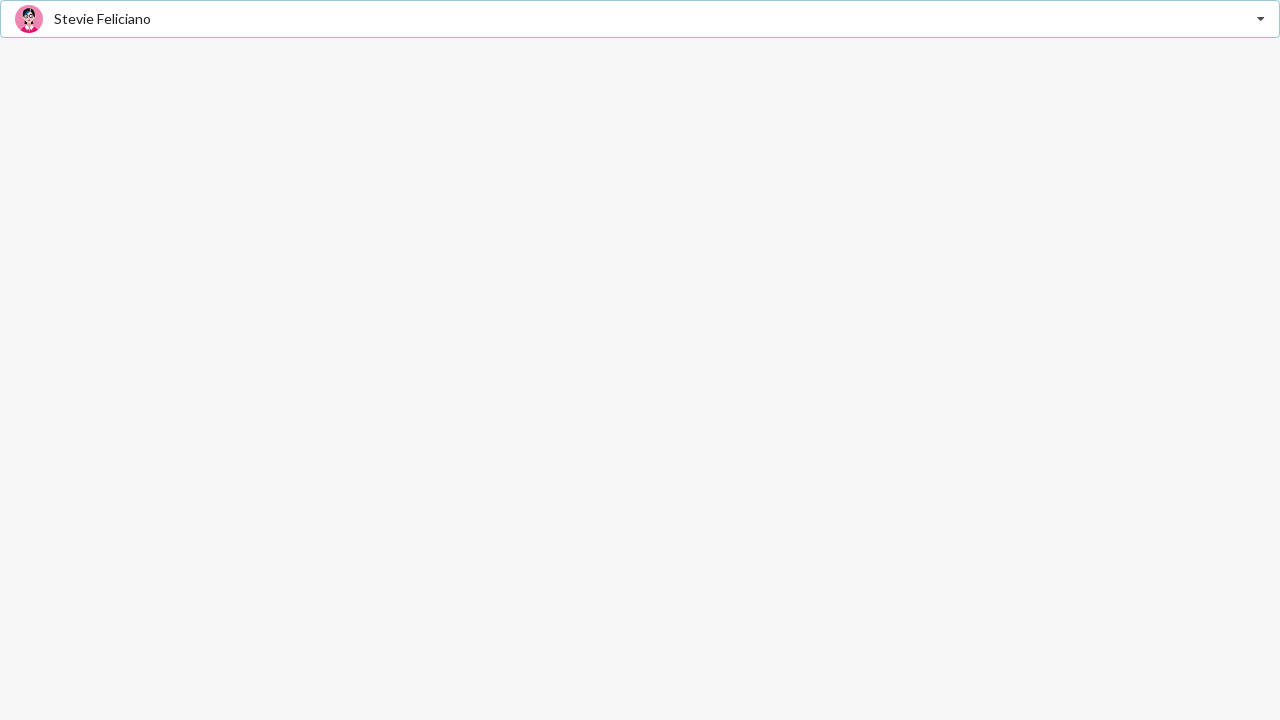

Verified 'Stevie Feliciano' is selected
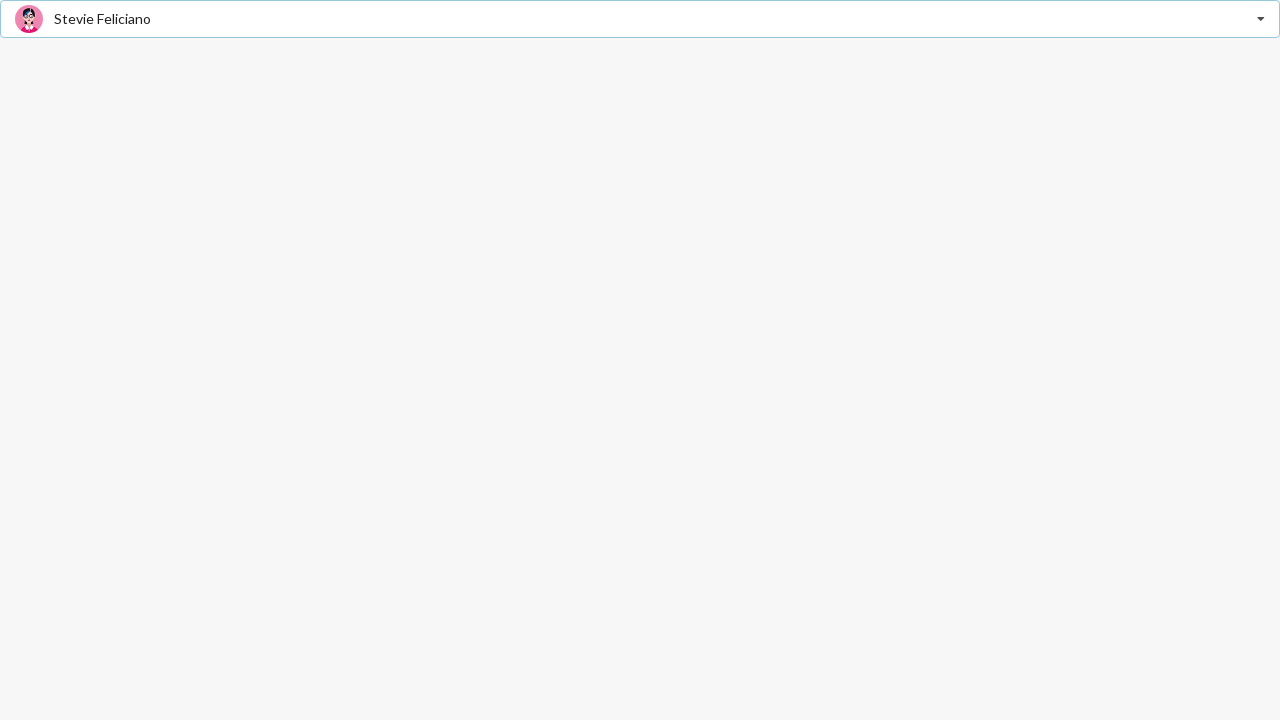

Clicked dropdown icon to open options at (1261, 19) on i.dropdown.icon
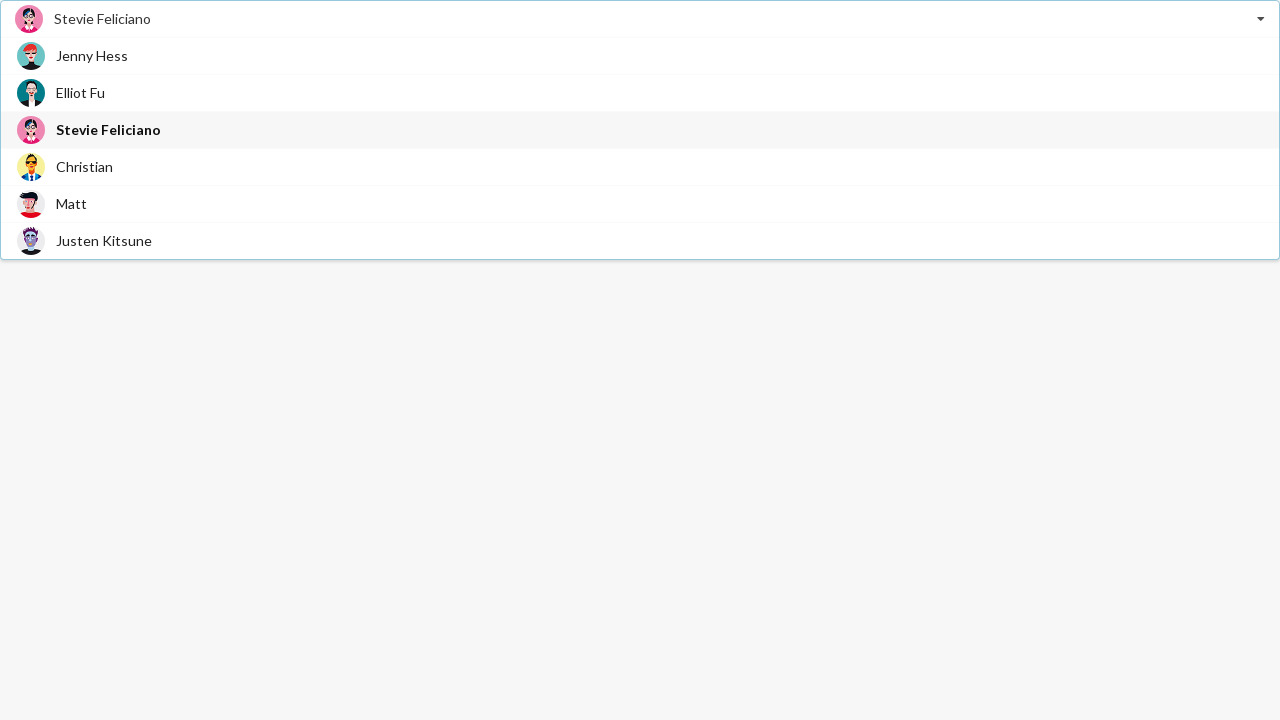

Dropdown menu loaded with options
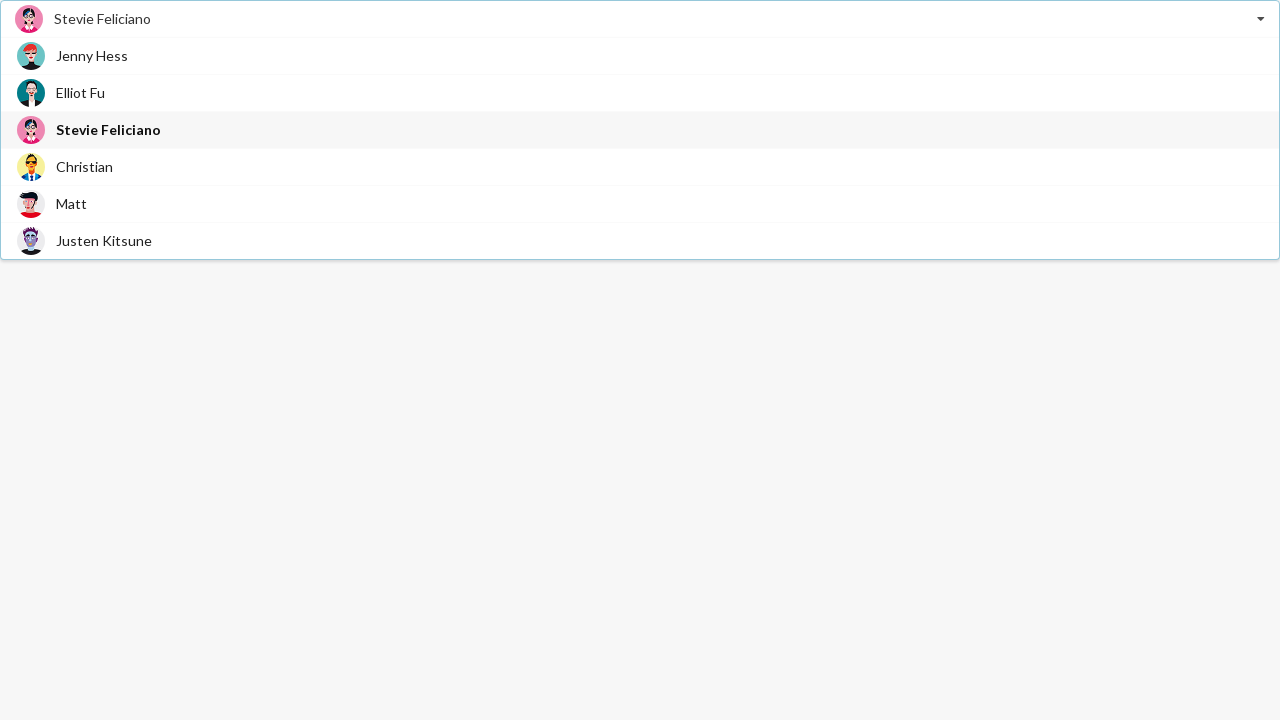

Selected 'Matt' from dropdown at (72, 204) on span.text:has-text('Matt')
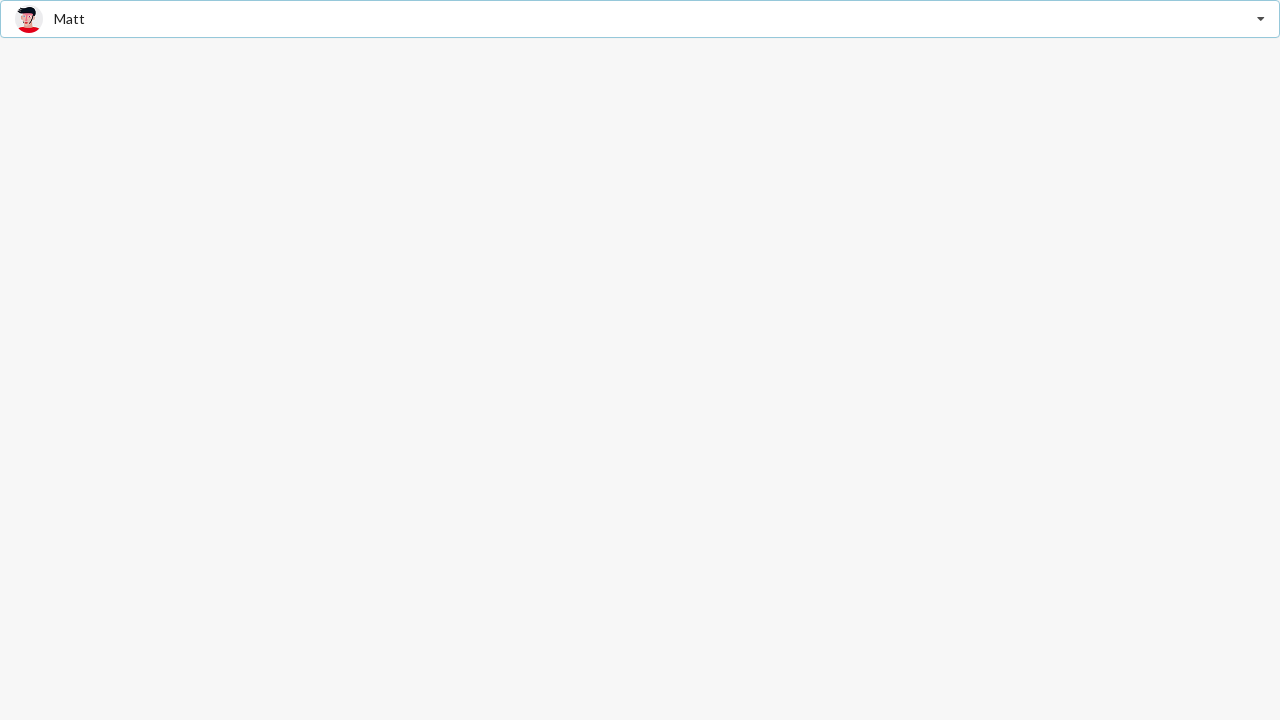

Verified 'Matt' is selected
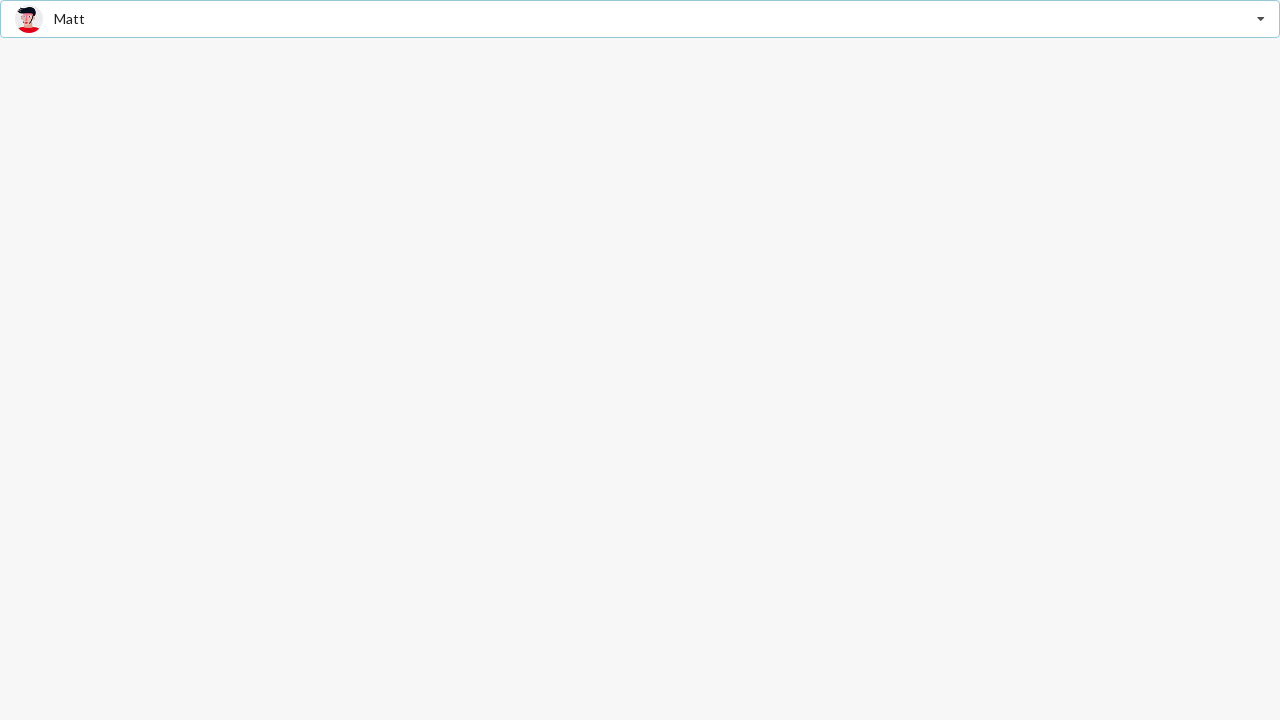

Clicked dropdown icon to open options at (1261, 19) on i.dropdown.icon
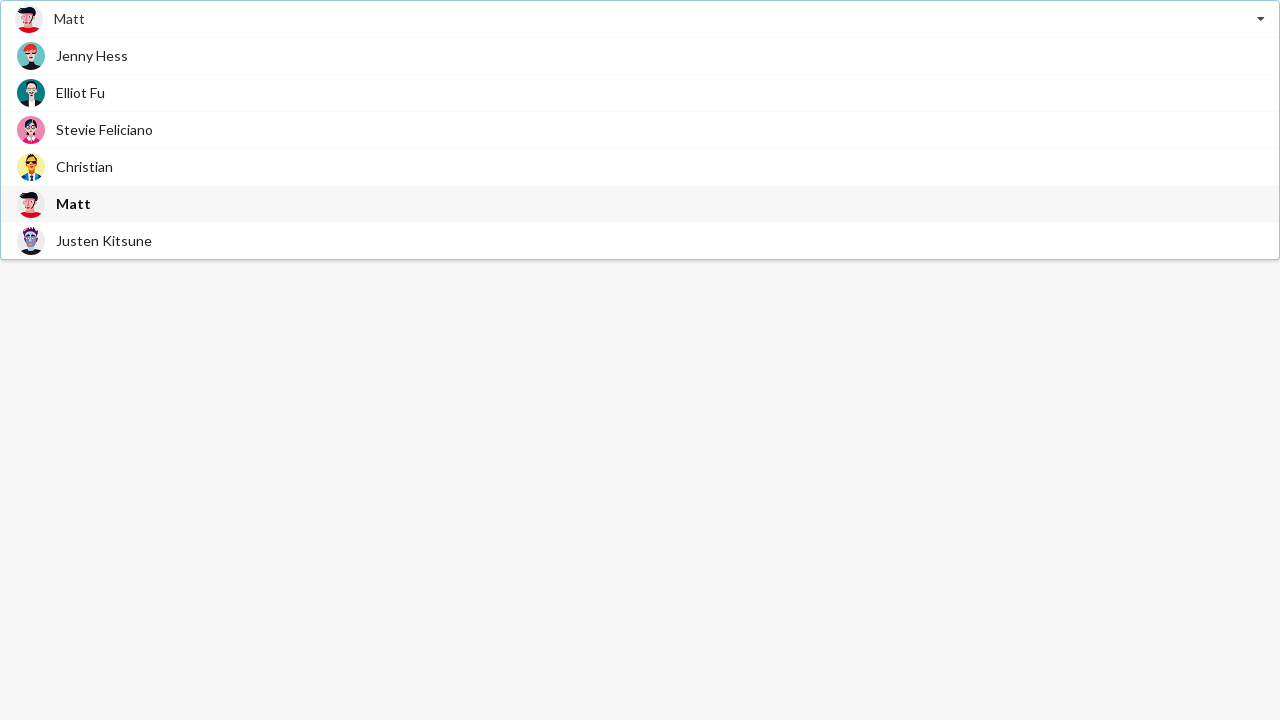

Dropdown menu loaded with options
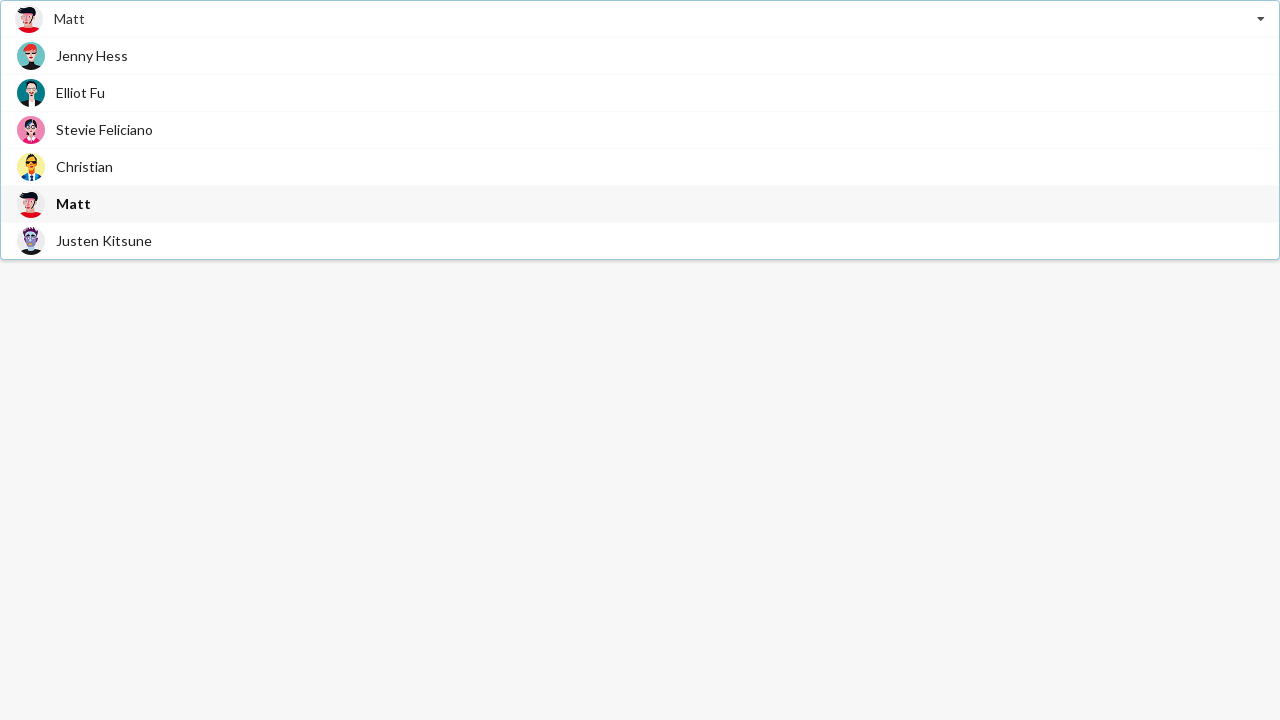

Selected 'Jenny Hess' from dropdown at (92, 56) on span.text:has-text('Jenny Hess')
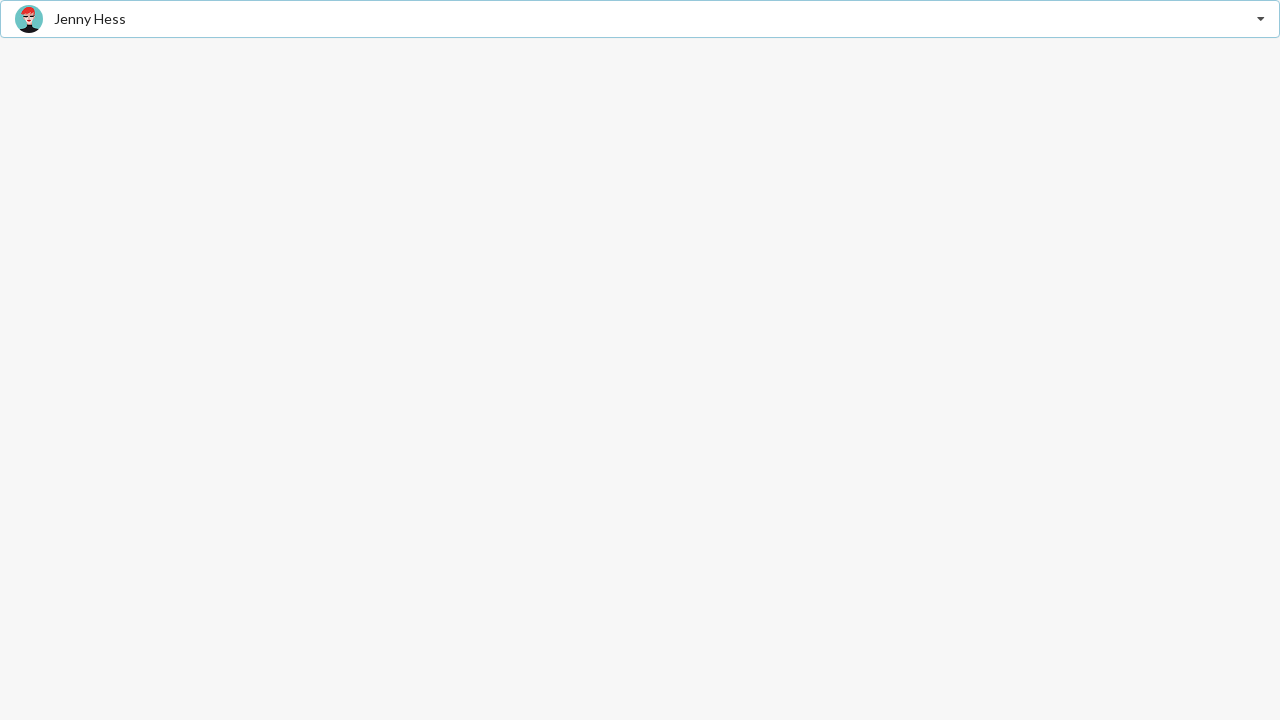

Verified 'Jenny Hess' is selected
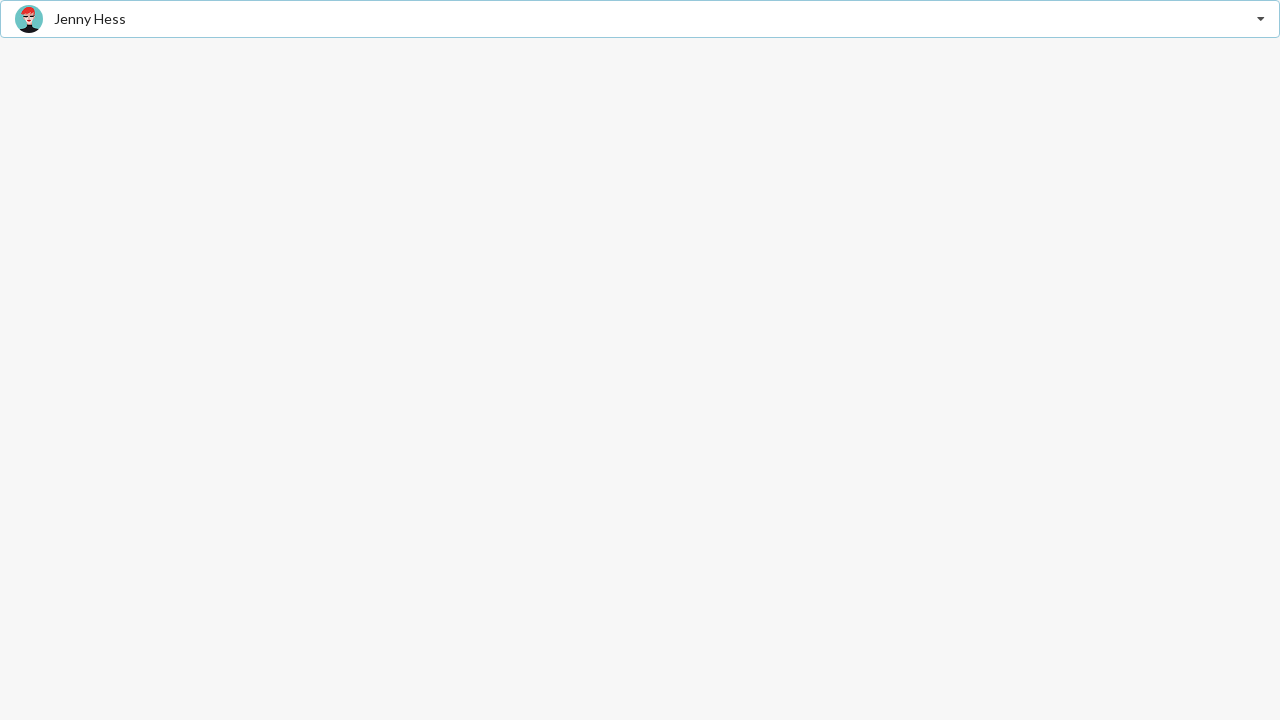

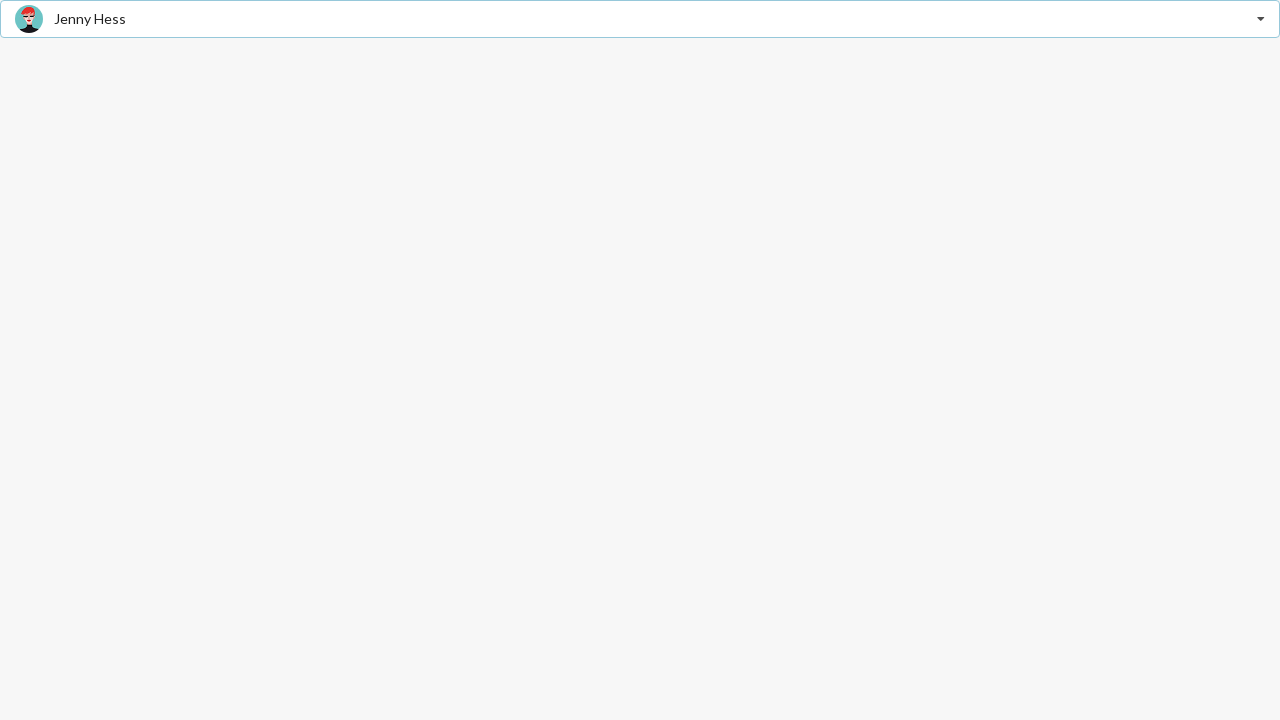